Creates todos, double-clicks to edit the second item, changes its text and saves

Starting URL: https://demo.playwright.dev/todomvc

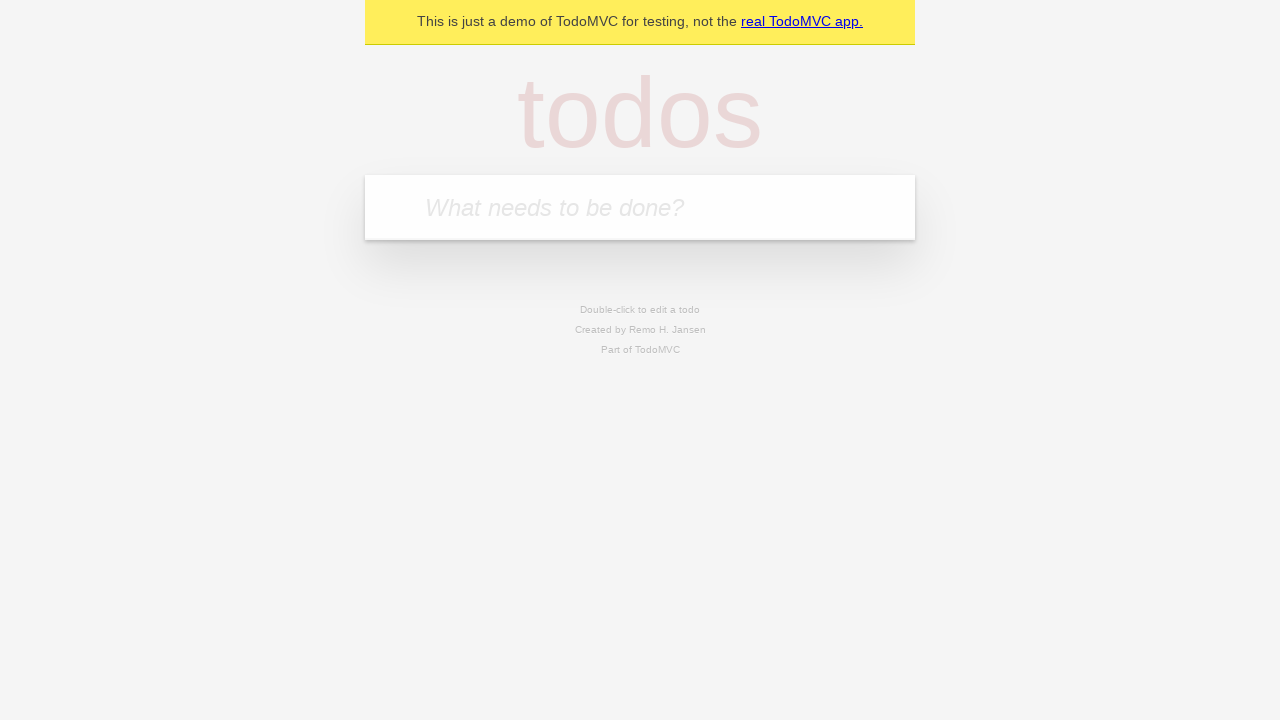

Located the 'What needs to be done?' input field
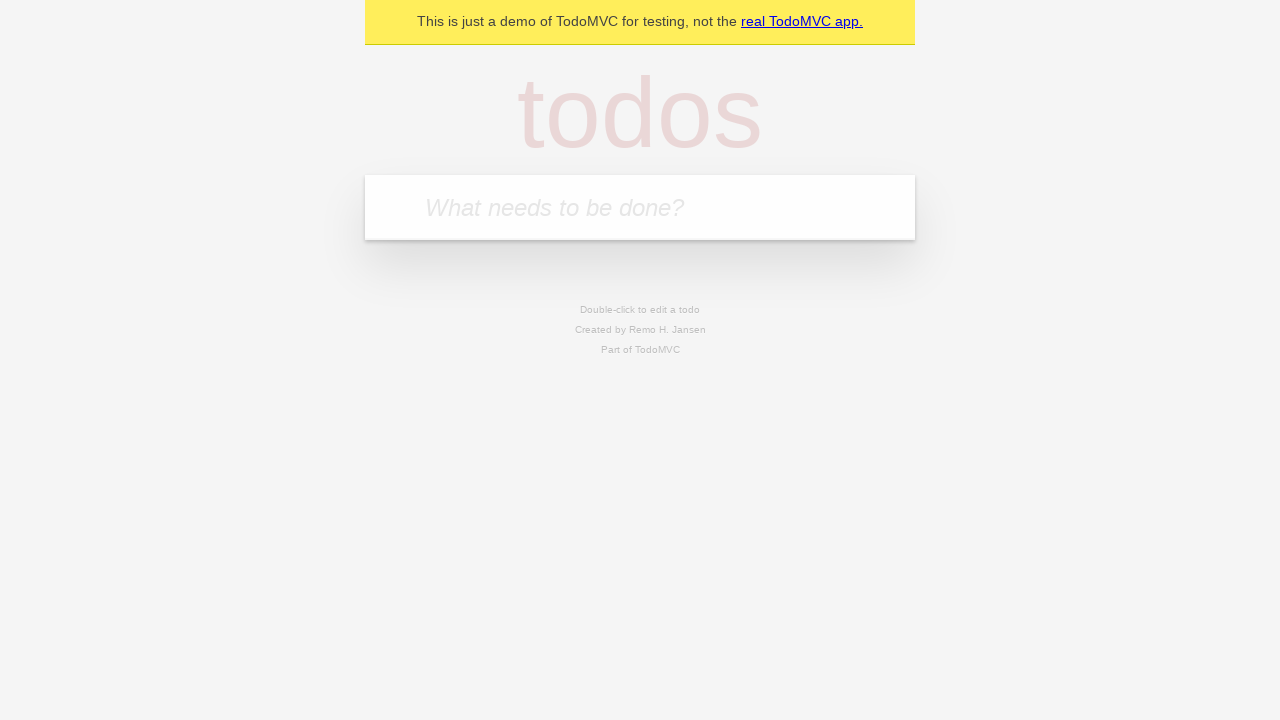

Filled todo input with 'buy some cheese' on internal:attr=[placeholder="What needs to be done?"i]
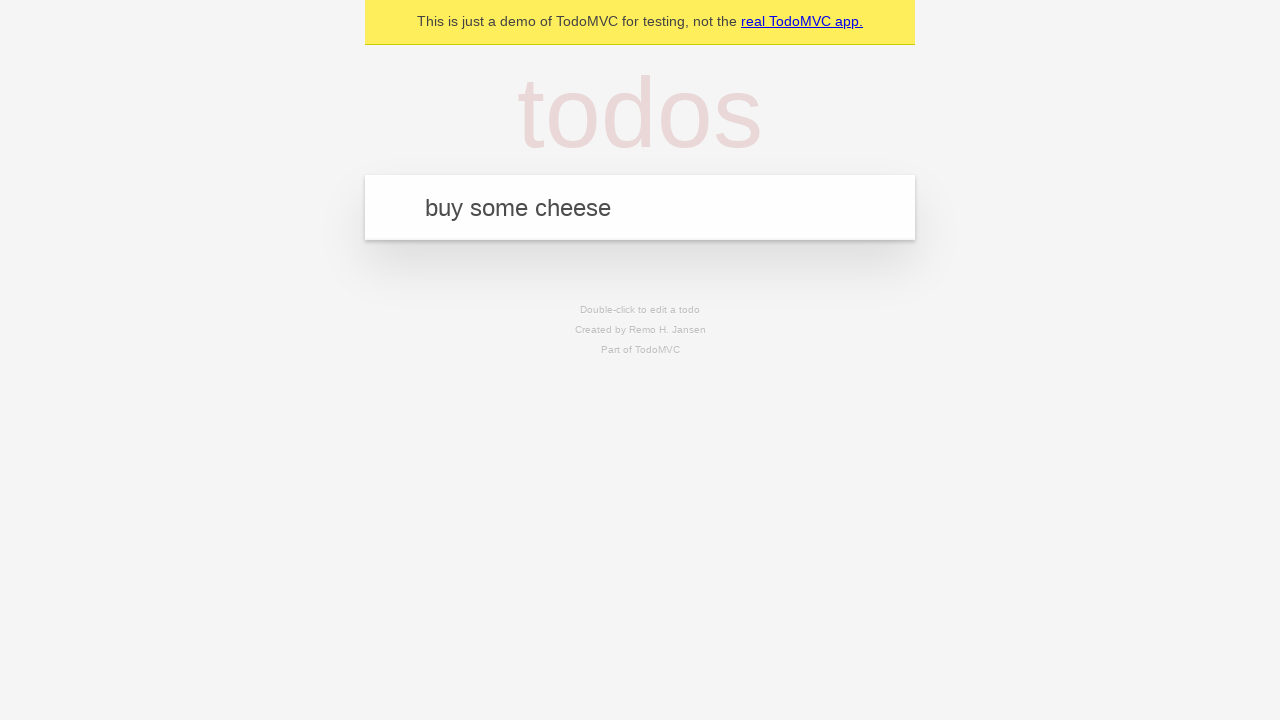

Pressed Enter to create todo 'buy some cheese' on internal:attr=[placeholder="What needs to be done?"i]
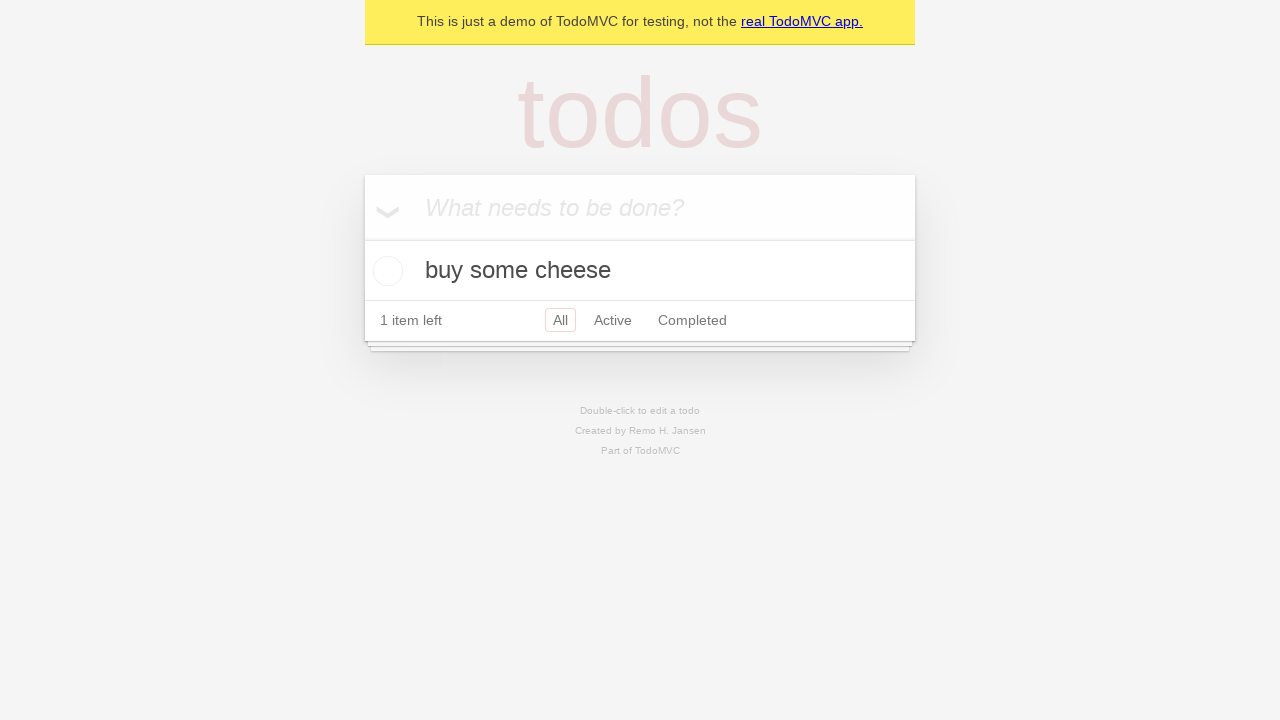

Filled todo input with 'feed the cat' on internal:attr=[placeholder="What needs to be done?"i]
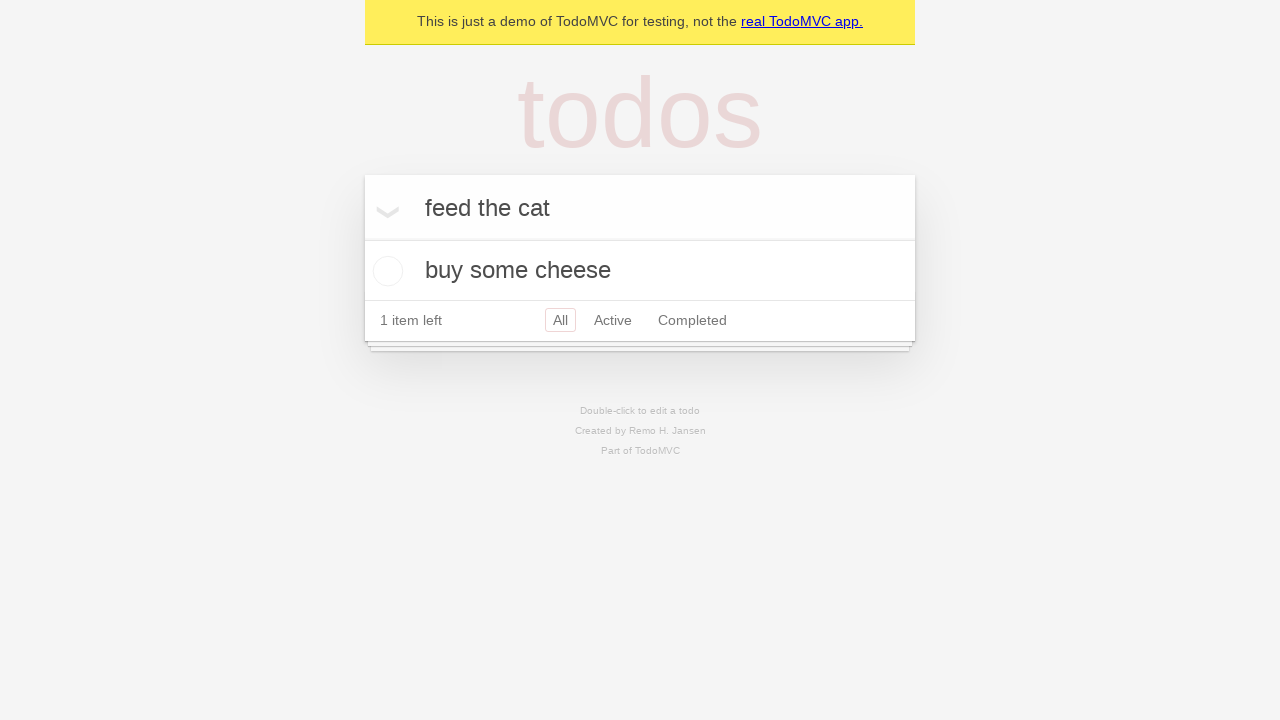

Pressed Enter to create todo 'feed the cat' on internal:attr=[placeholder="What needs to be done?"i]
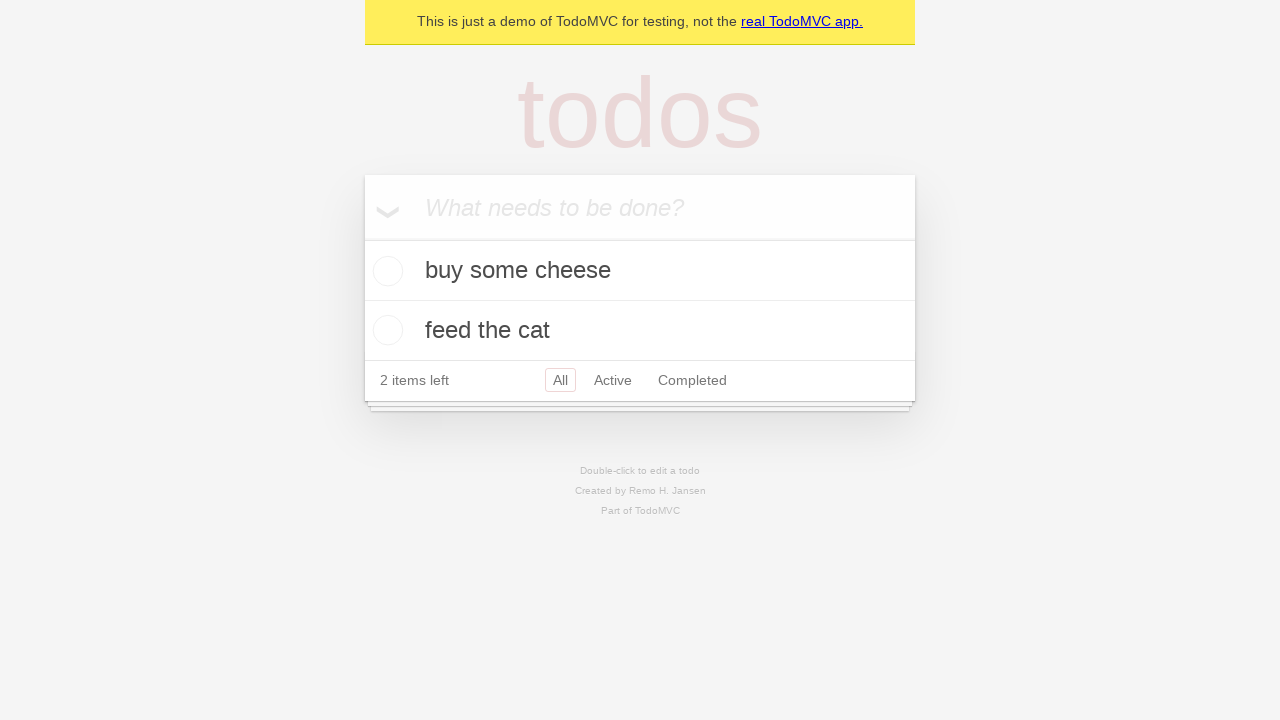

Filled todo input with 'book a doctors appointment' on internal:attr=[placeholder="What needs to be done?"i]
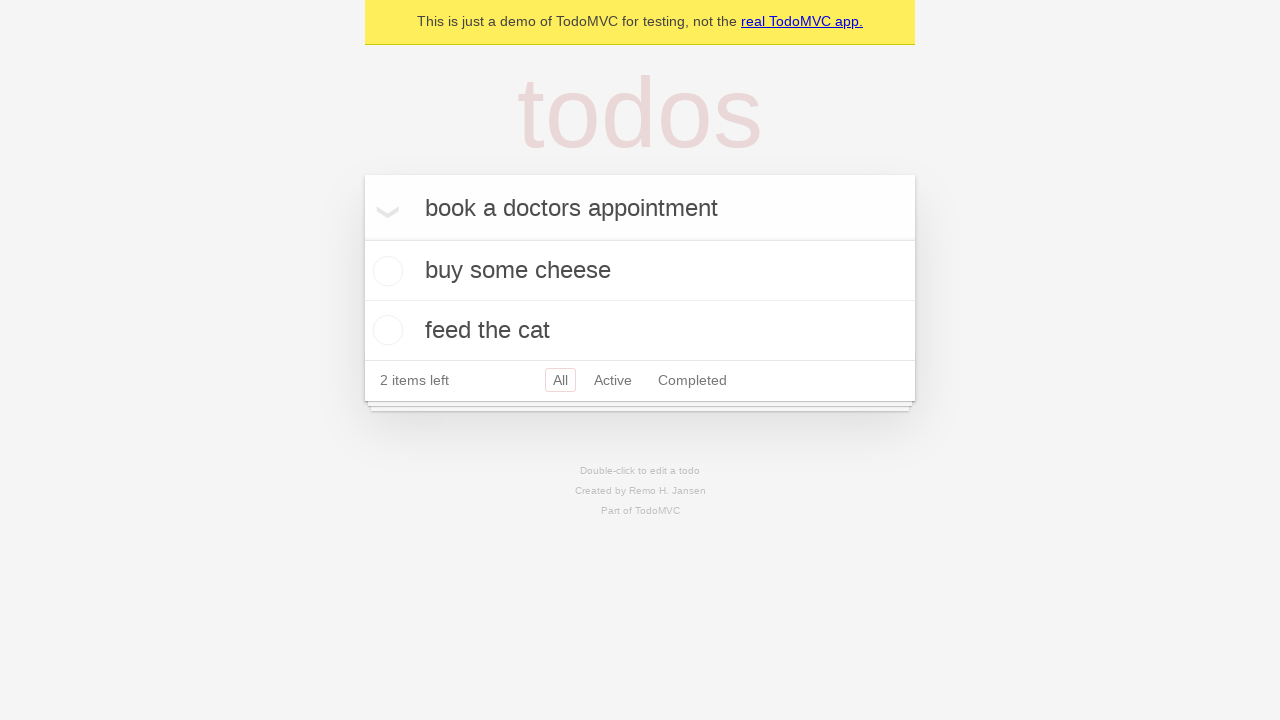

Pressed Enter to create todo 'book a doctors appointment' on internal:attr=[placeholder="What needs to be done?"i]
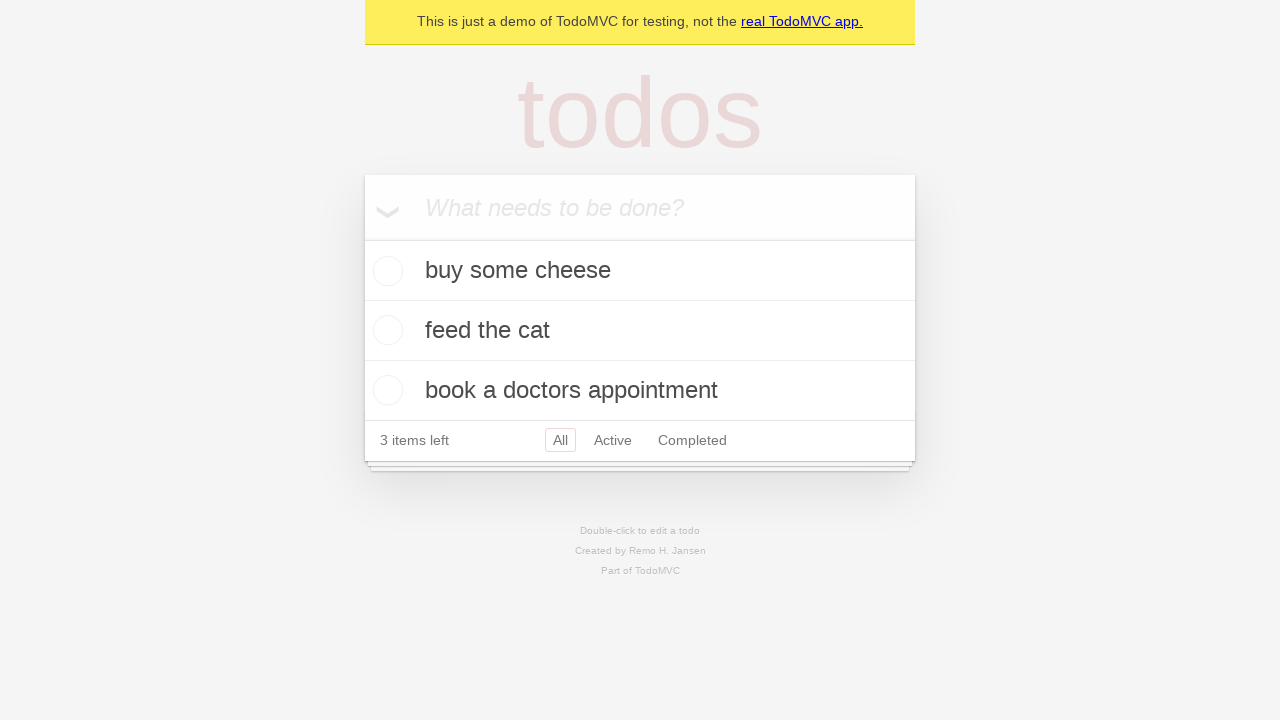

Located all todo items
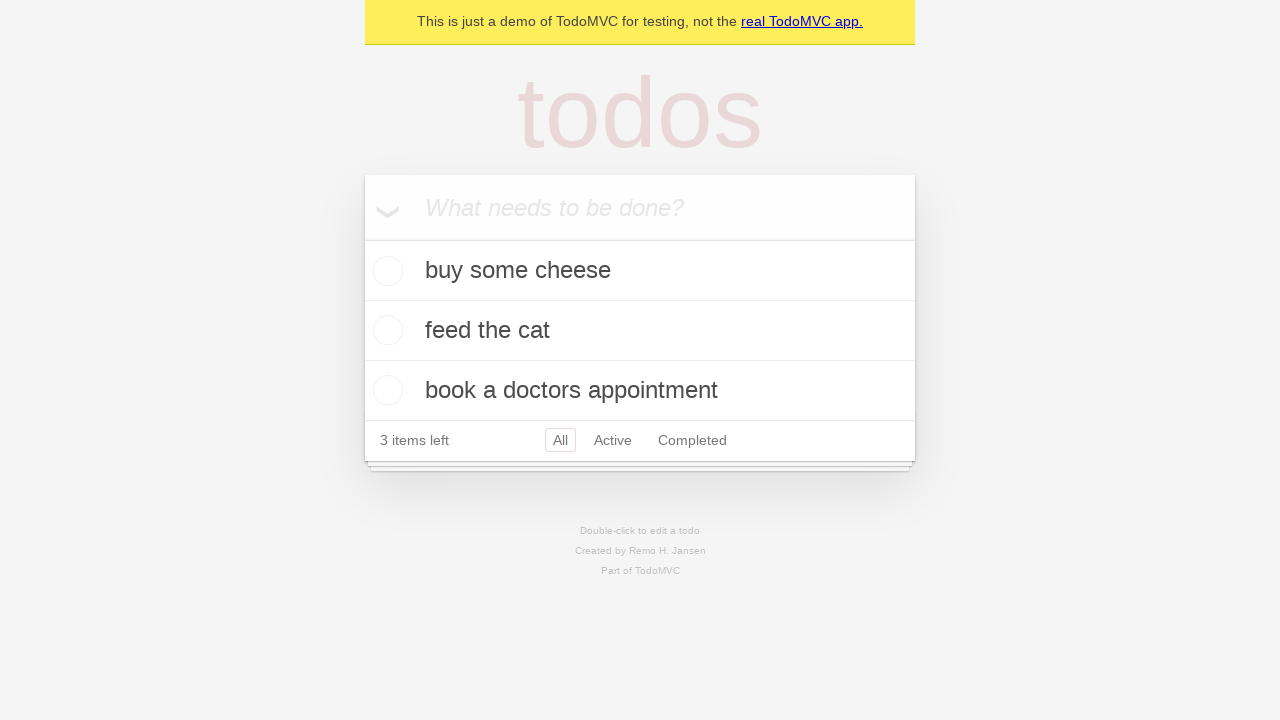

Located the second todo item
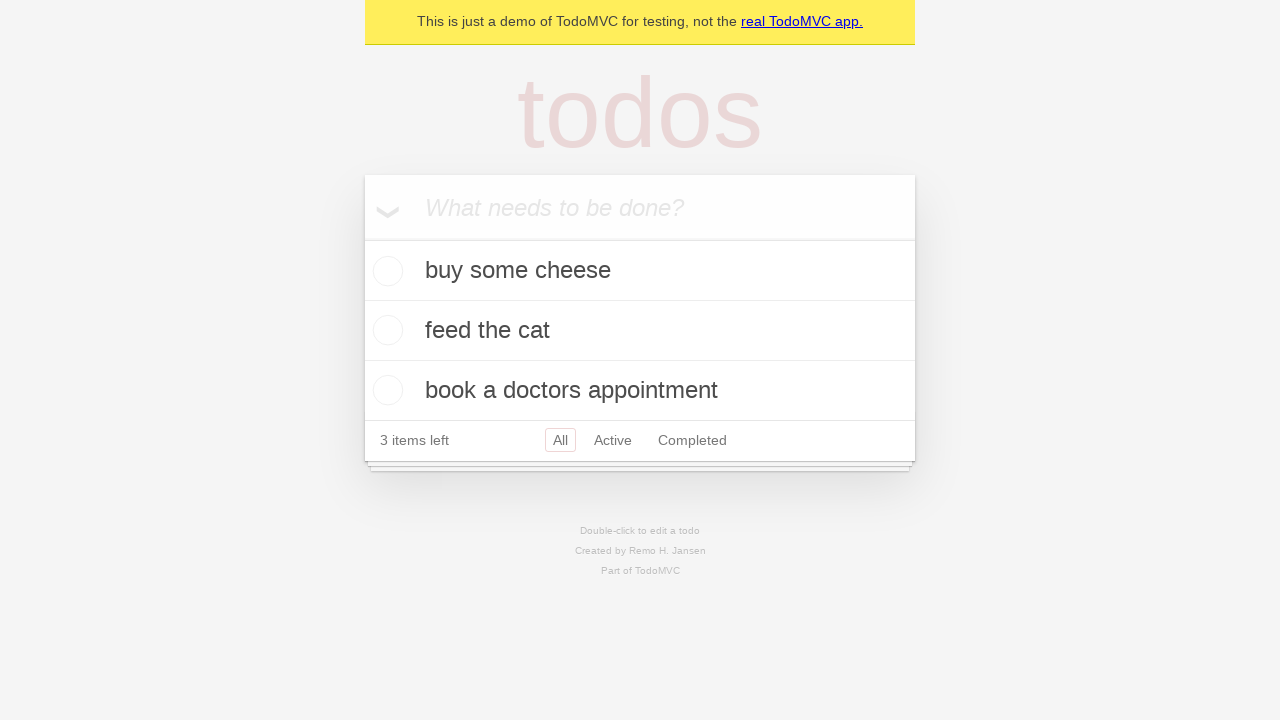

Double-clicked the second todo to enter edit mode at (640, 331) on internal:testid=[data-testid="todo-item"s] >> nth=1
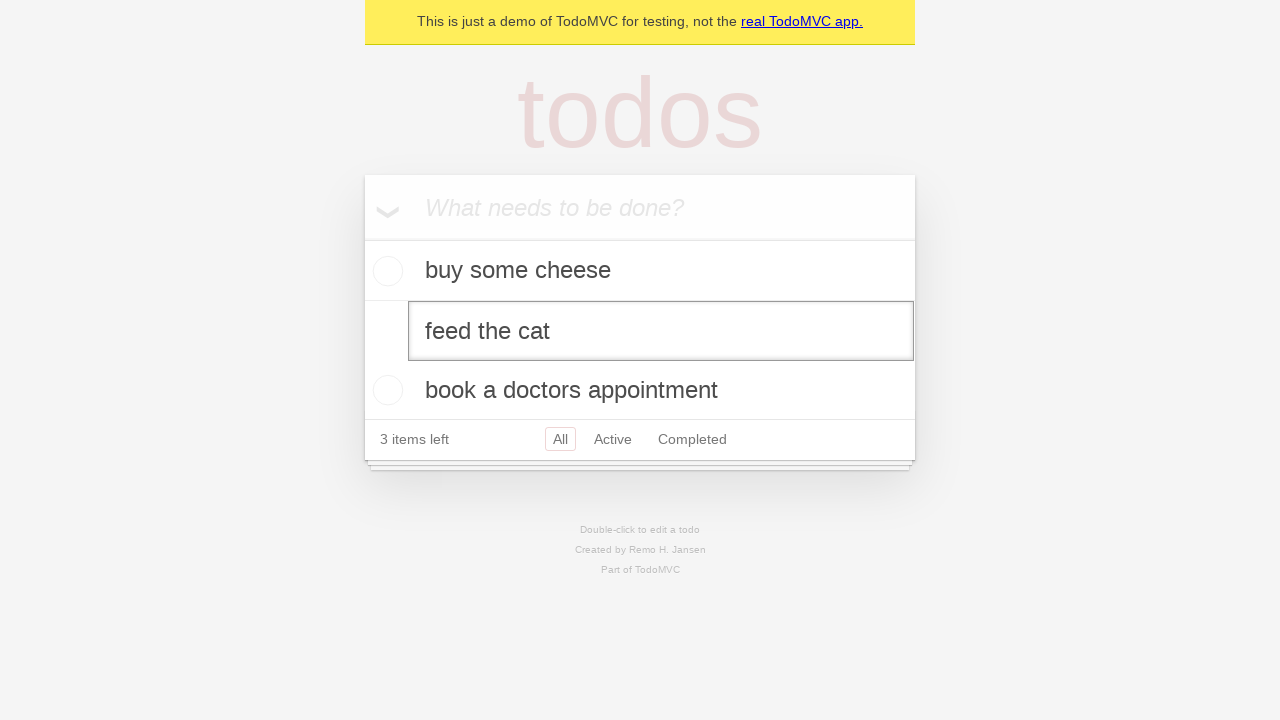

Filled edit field with 'buy some sausages' on internal:testid=[data-testid="todo-item"s] >> nth=1 >> internal:role=textbox[nam
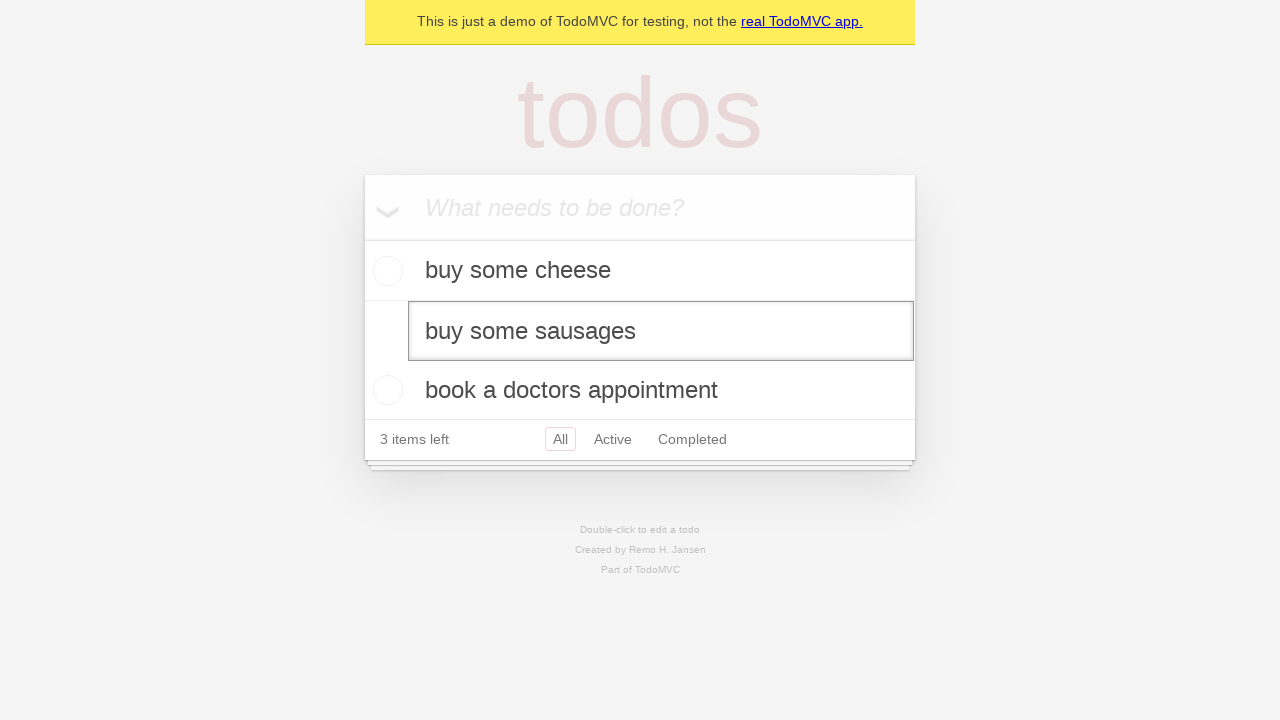

Pressed Enter to save the edited todo on internal:testid=[data-testid="todo-item"s] >> nth=1 >> internal:role=textbox[nam
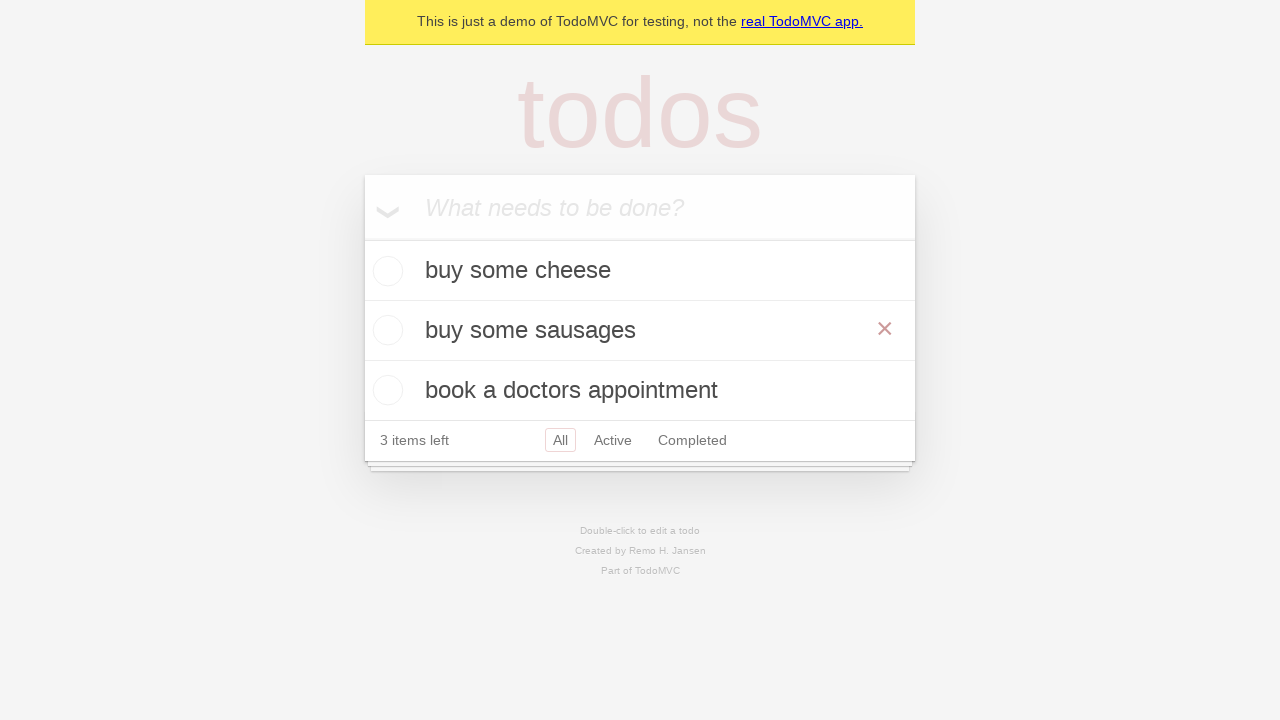

Verified all todos have correct text including the edited second item
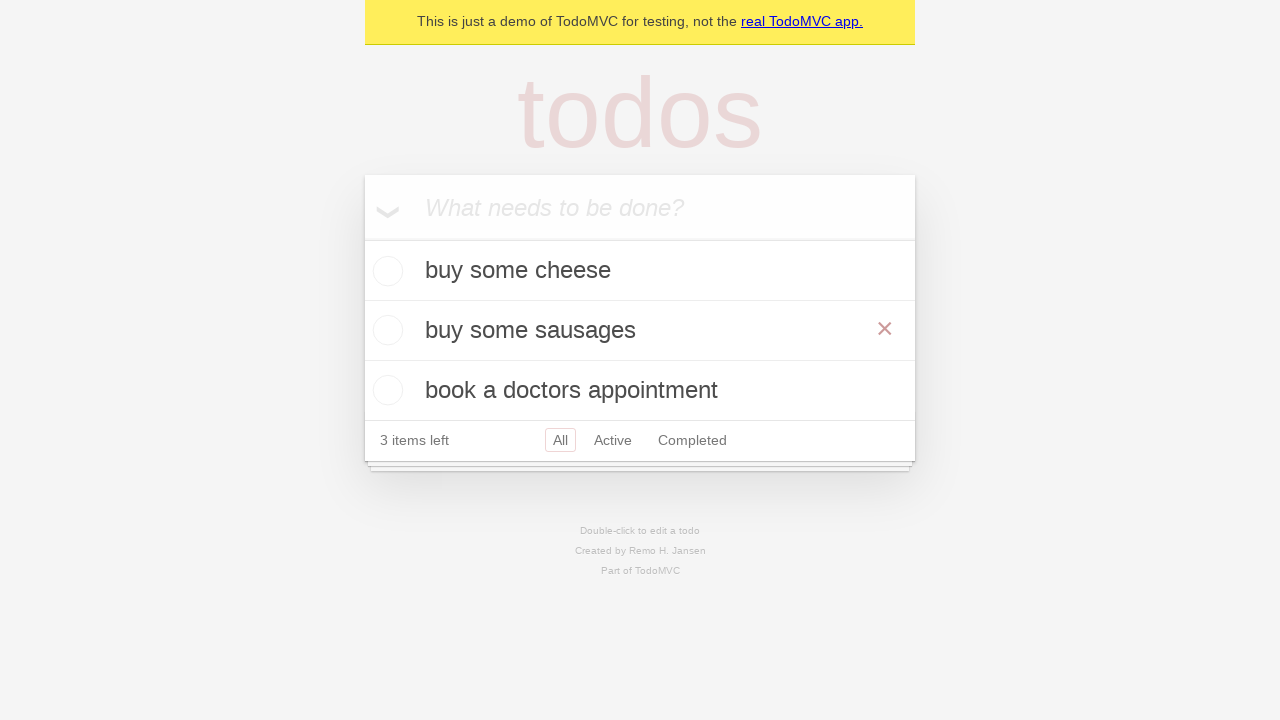

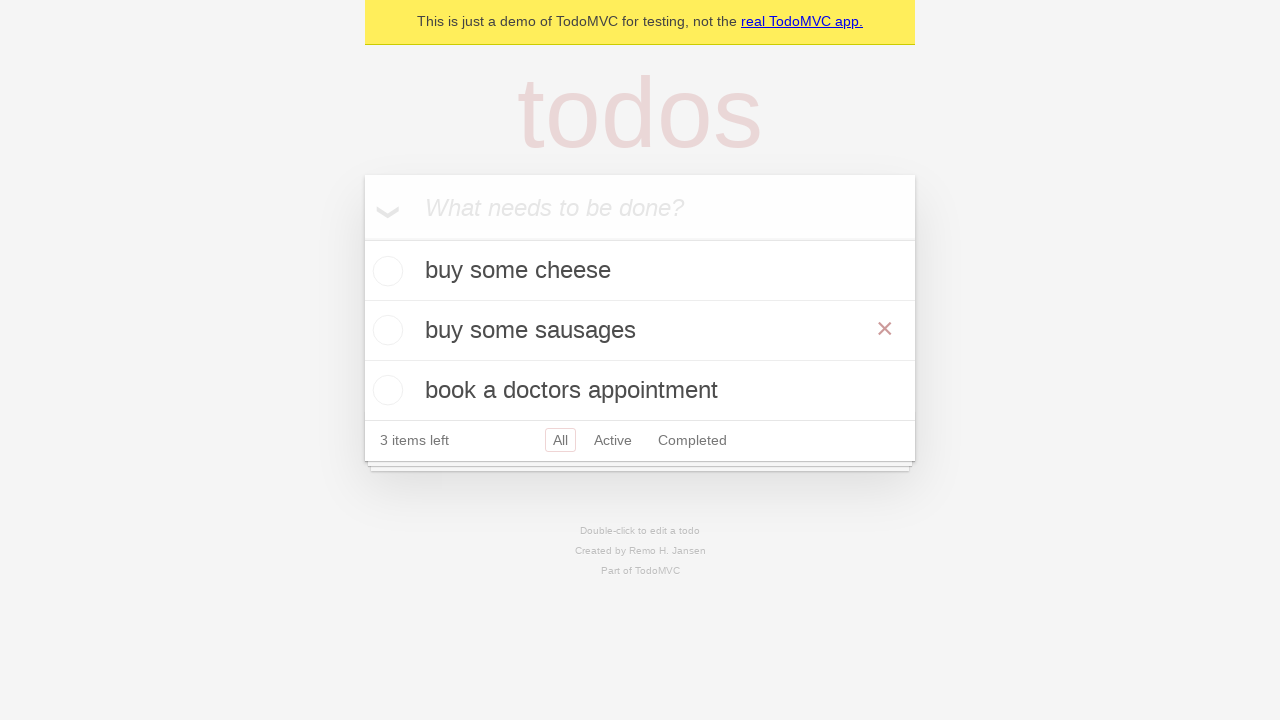